Tests that completed items are removed when clicking Clear completed button

Starting URL: https://demo.playwright.dev/todomvc

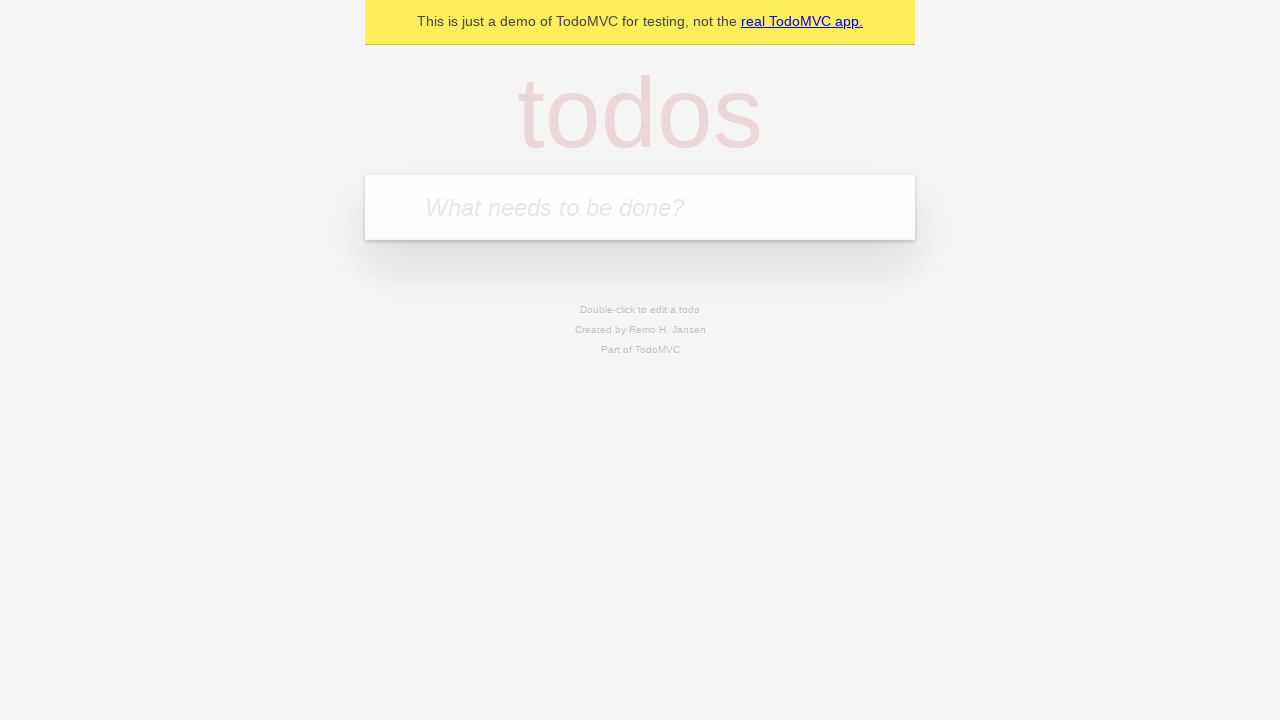

Filled todo input with 'buy some cheese' on internal:attr=[placeholder="What needs to be done?"i]
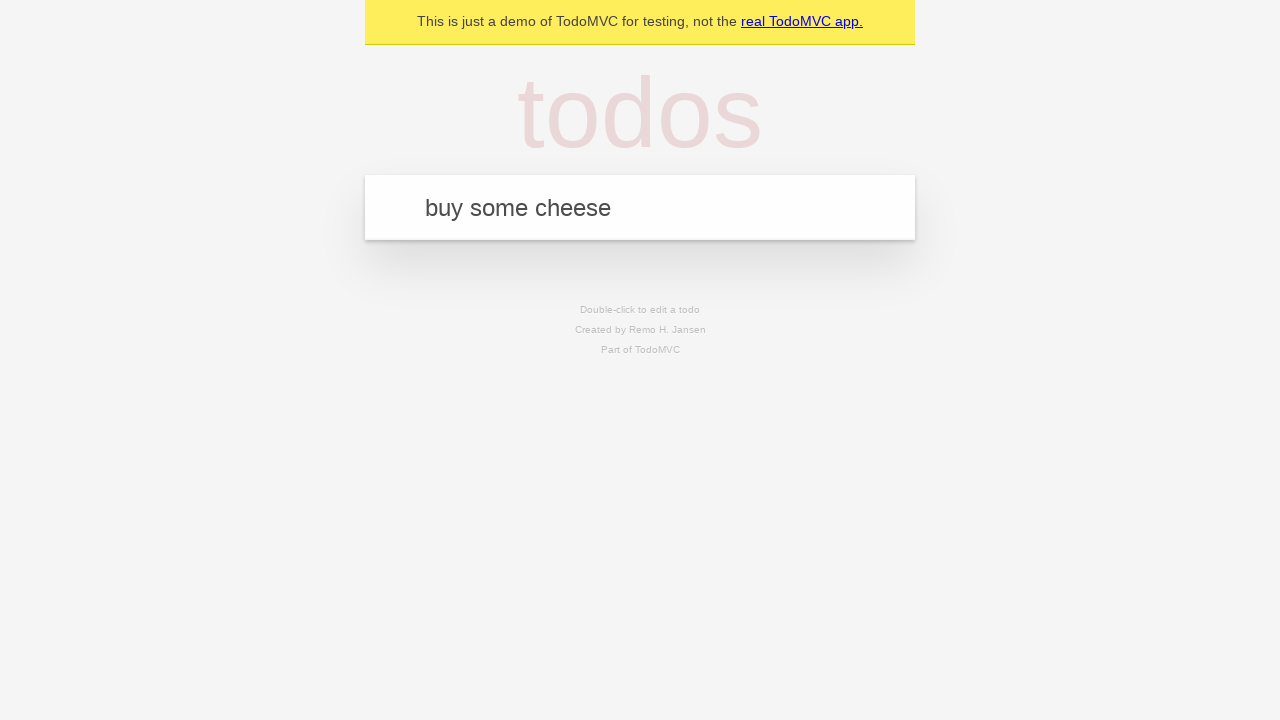

Pressed Enter to create first todo item on internal:attr=[placeholder="What needs to be done?"i]
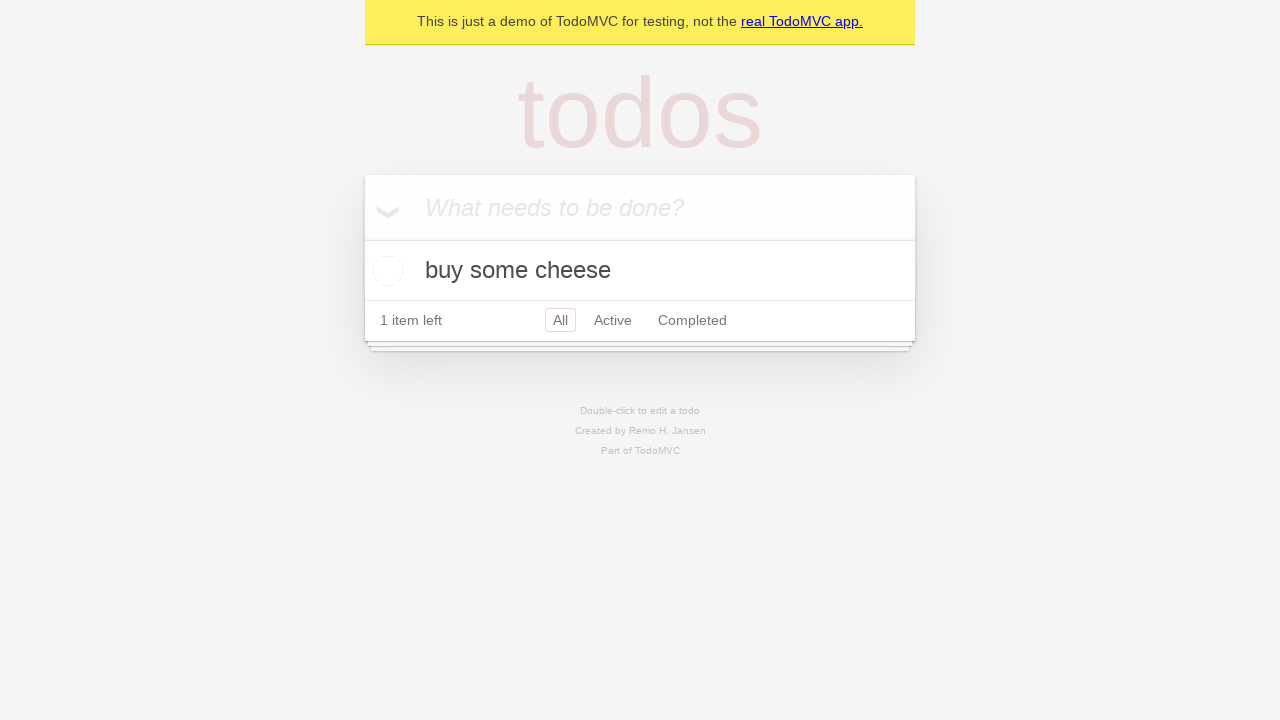

Filled todo input with 'feed the cat' on internal:attr=[placeholder="What needs to be done?"i]
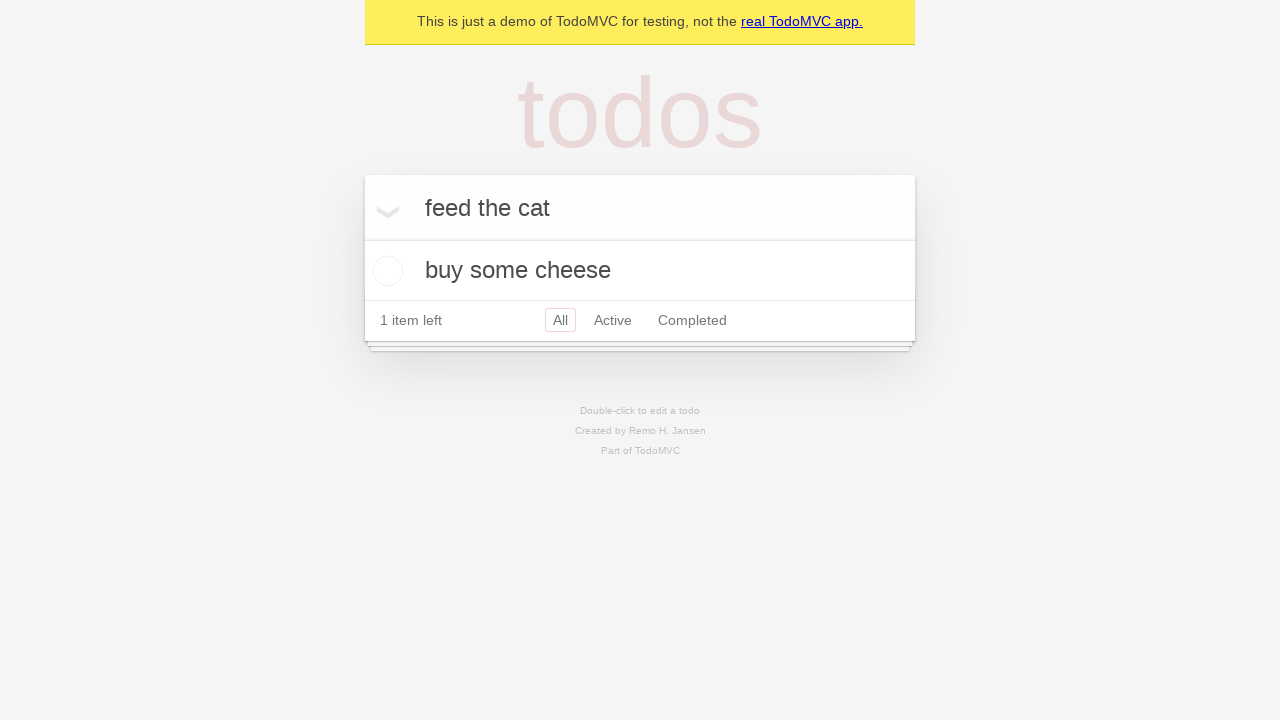

Pressed Enter to create second todo item on internal:attr=[placeholder="What needs to be done?"i]
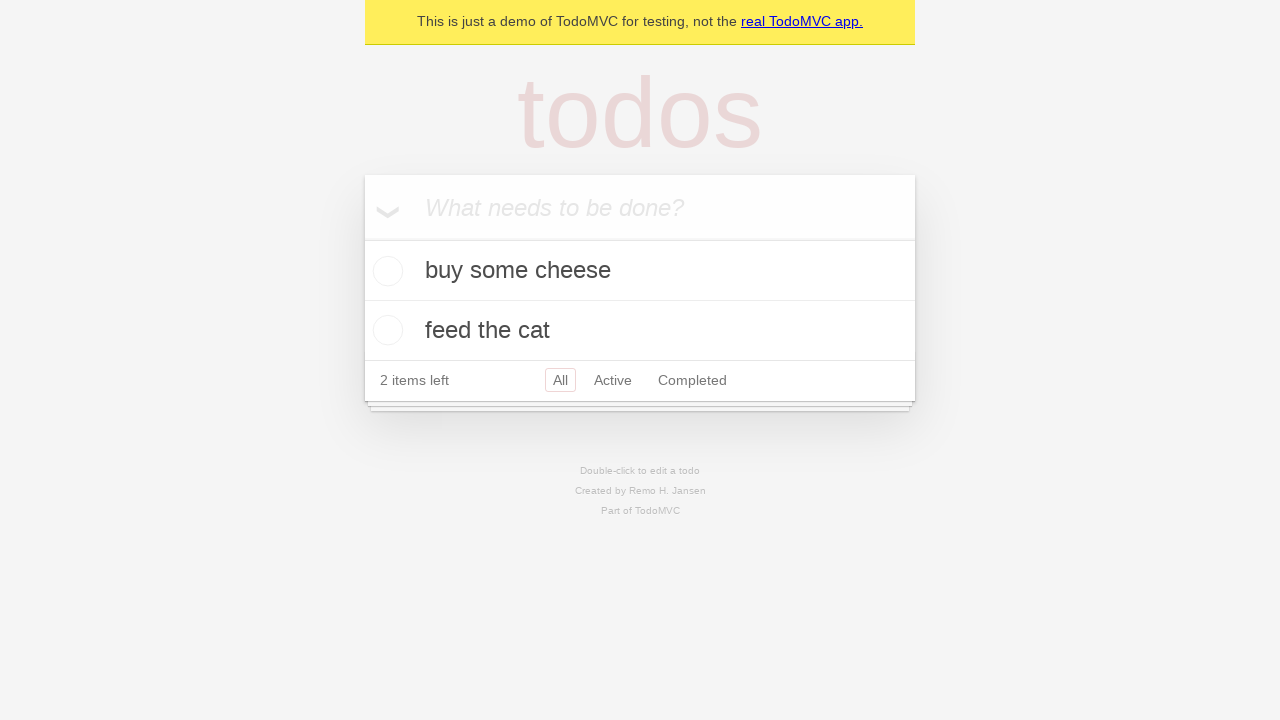

Filled todo input with 'book a doctors appointment' on internal:attr=[placeholder="What needs to be done?"i]
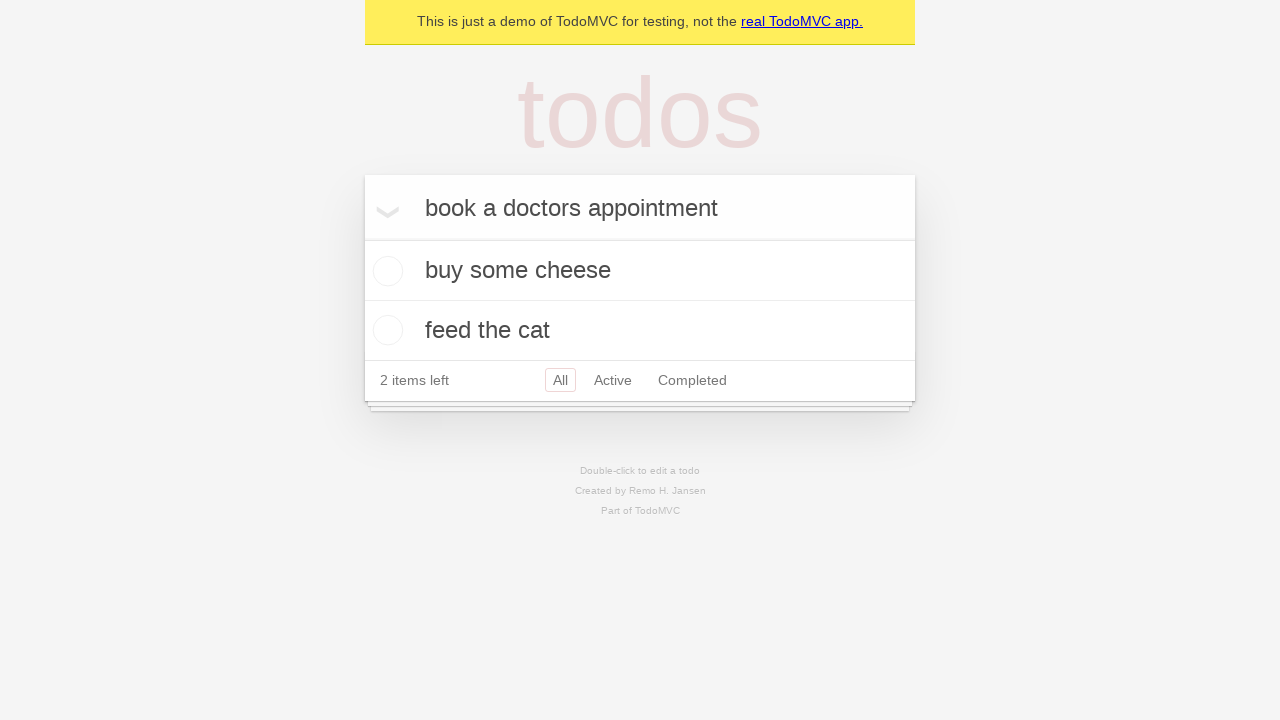

Pressed Enter to create third todo item on internal:attr=[placeholder="What needs to be done?"i]
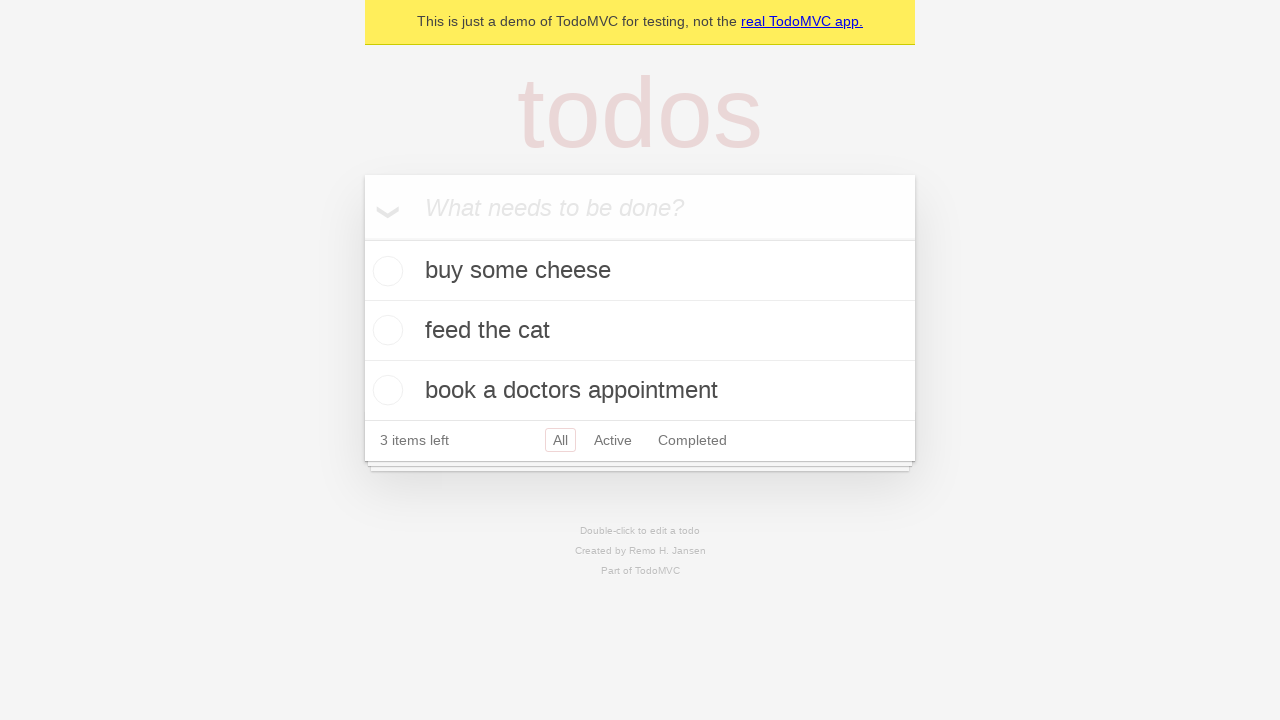

Checked the second todo item to mark it as completed at (385, 330) on internal:testid=[data-testid="todo-item"s] >> nth=1 >> internal:role=checkbox
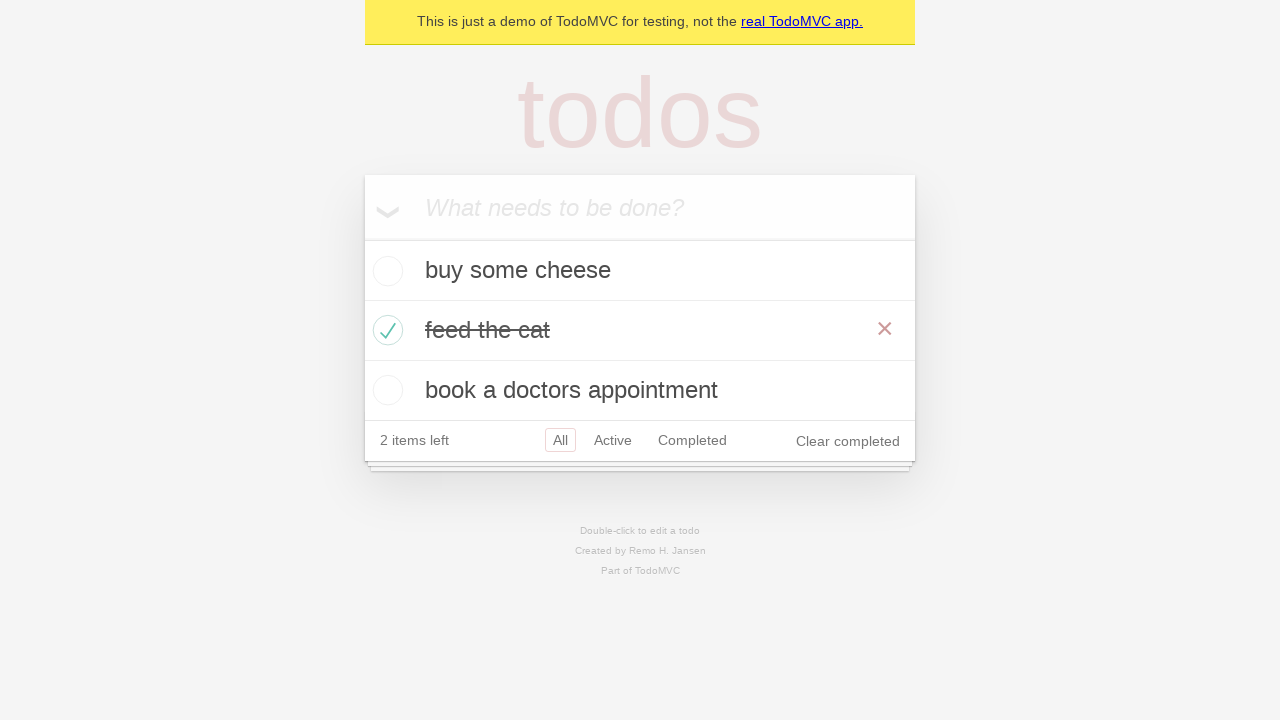

Clicked 'Clear completed' button to remove completed items at (848, 441) on internal:role=button[name="Clear completed"i]
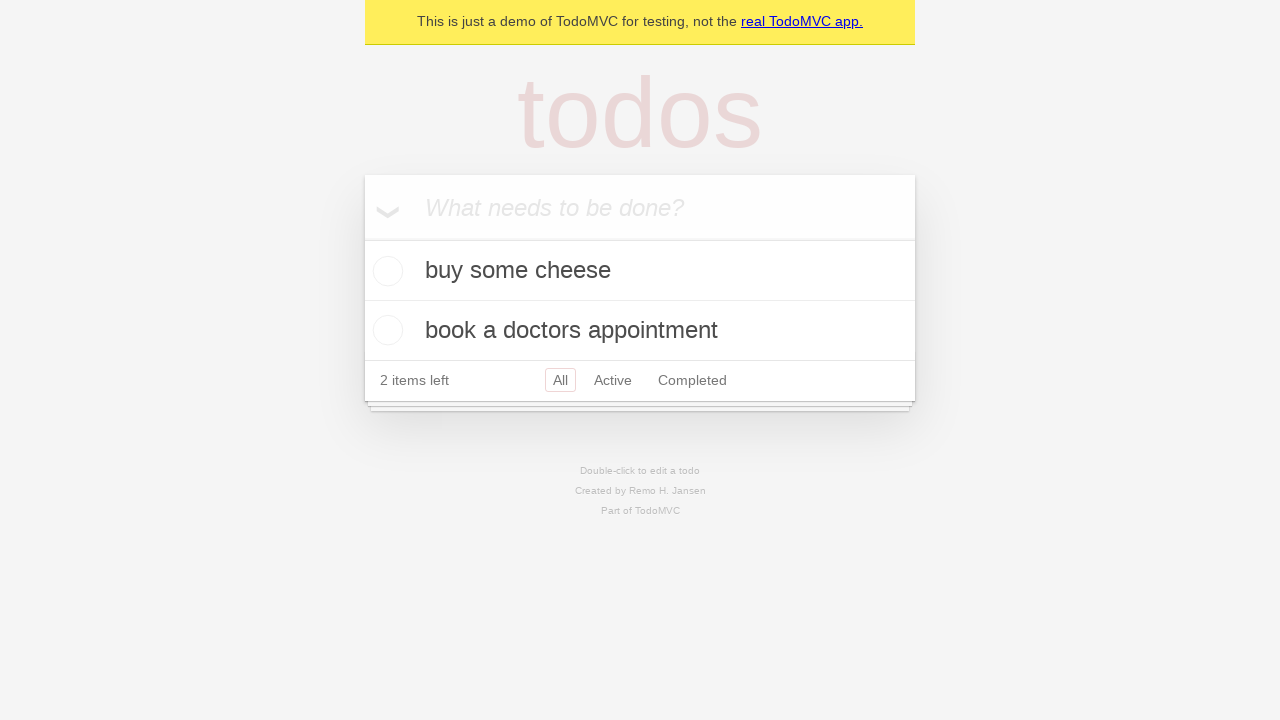

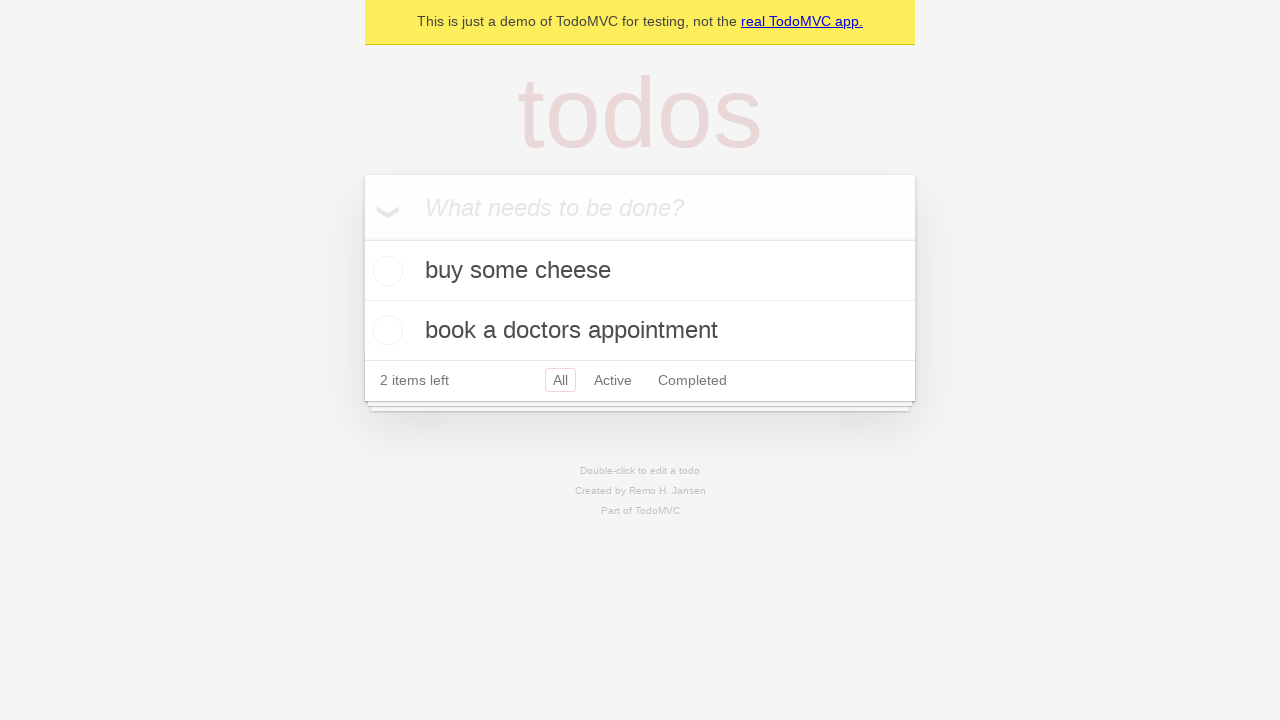